Searches for FPL managers on the FPL bot website by entering a search query and retrieving the results table

Starting URL: https://www.fplbot.app/

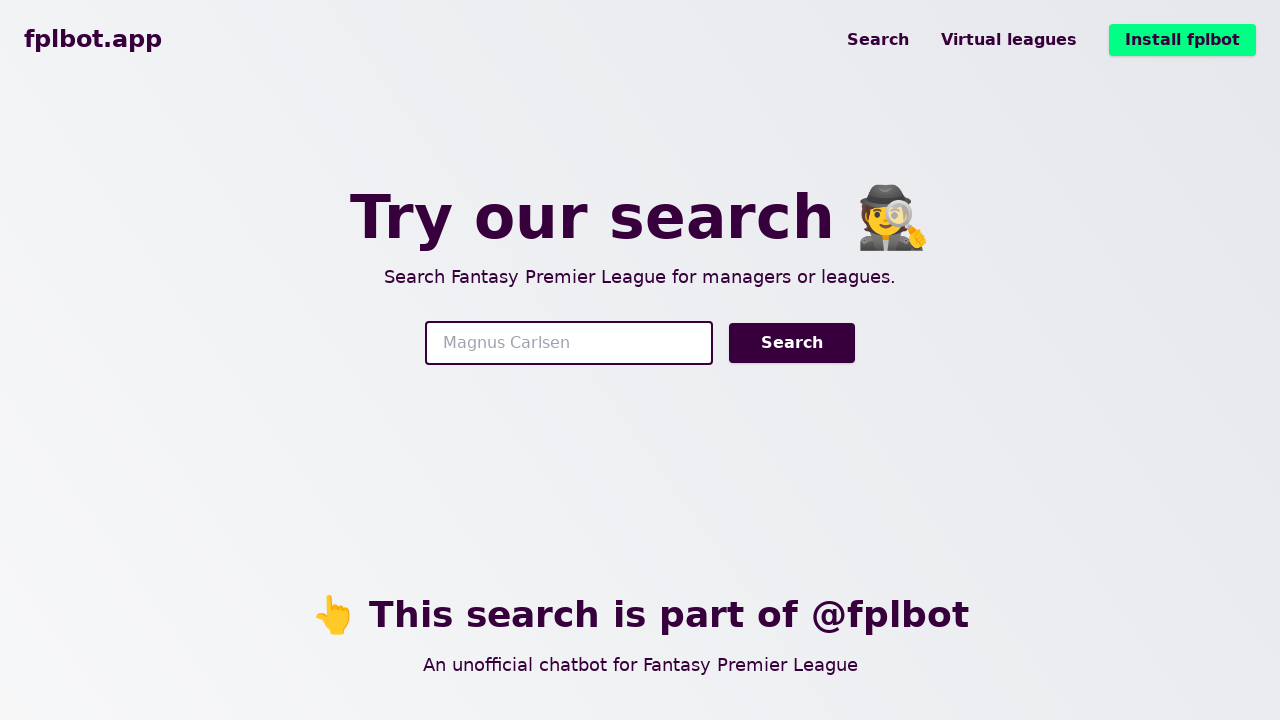

Filled search box with 'Magnus Carlsen' on .search-input
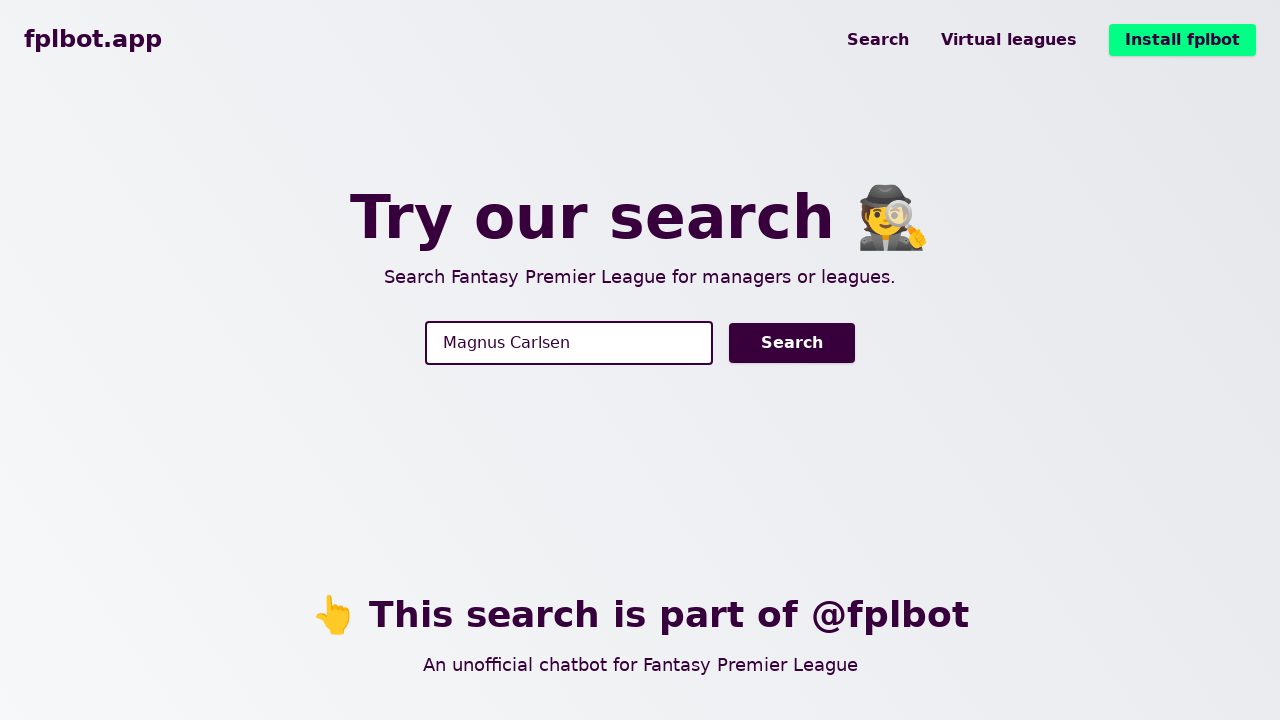

Clicked search button to retrieve FPL managers at (792, 343) on button.font-bold.rounded.shadow.hover\:shadow-xl.transition.duration-500.py-2.px
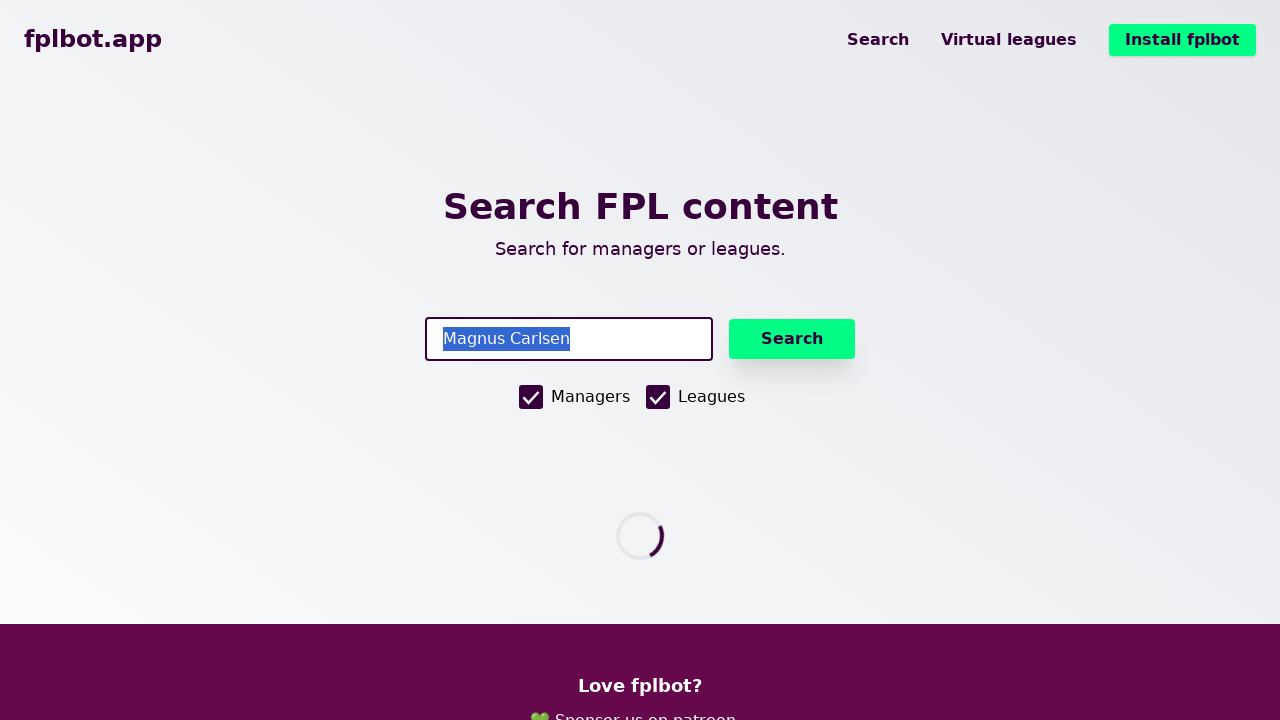

Waited for results container to load
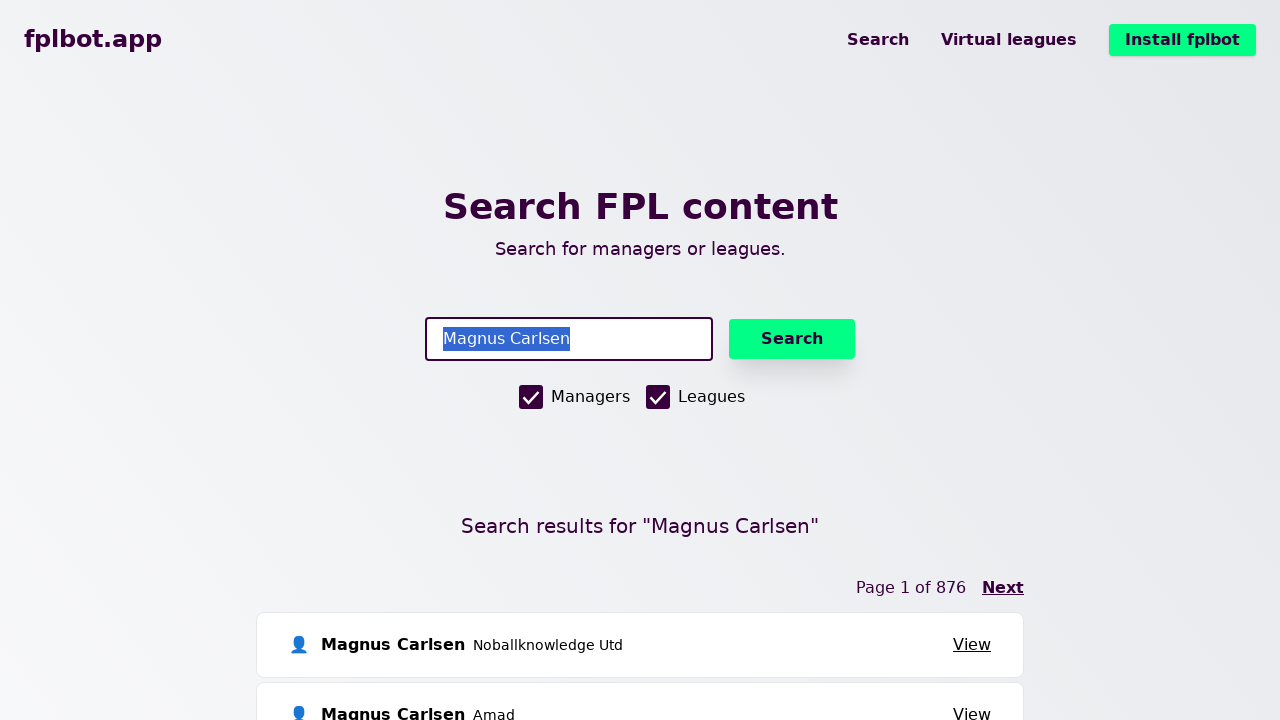

Waited for manager result items to load in table
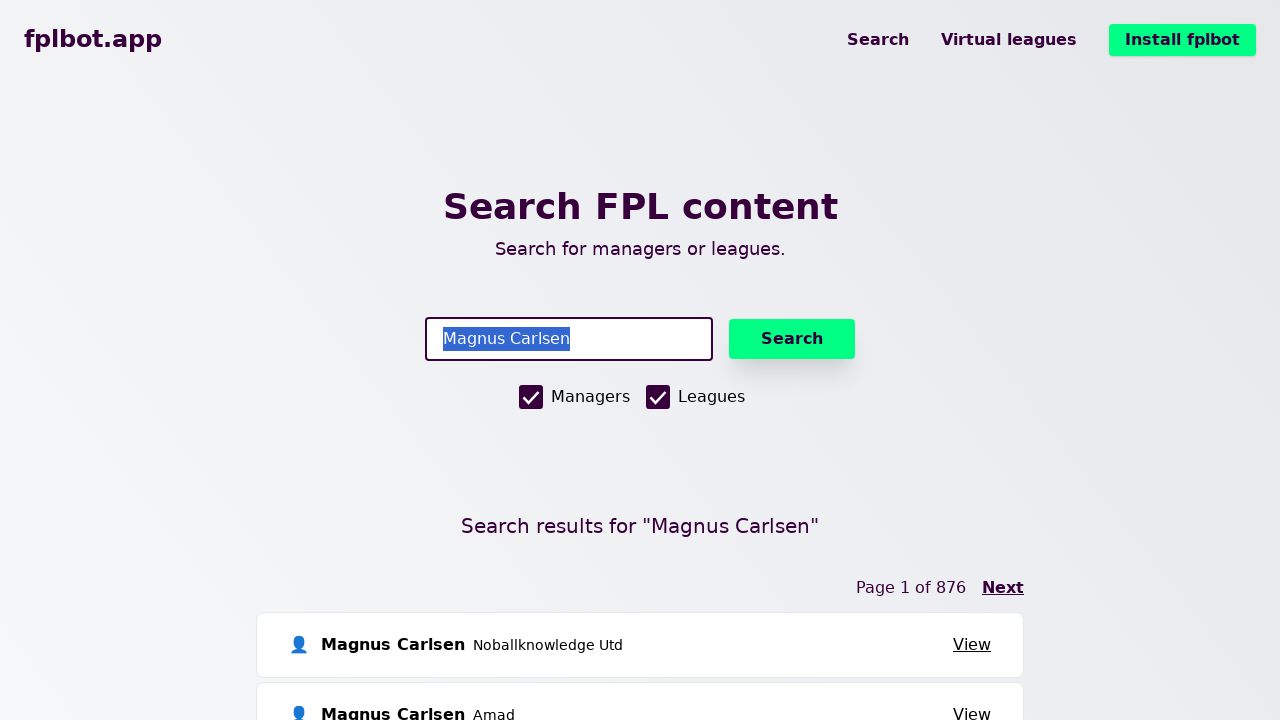

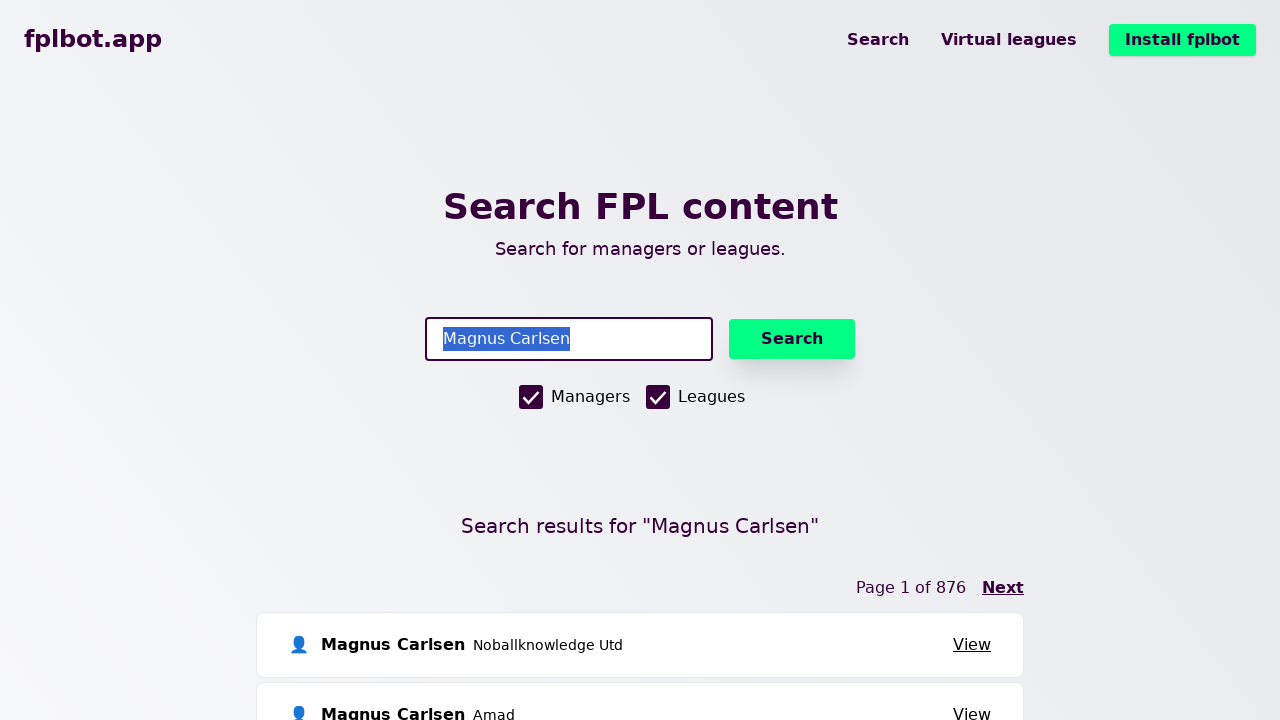